Navigates to the Rahul Shetty Academy Automation Practice page and waits for the table with fixed header to load

Starting URL: https://rahulshettyacademy.com/AutomationPractice/#

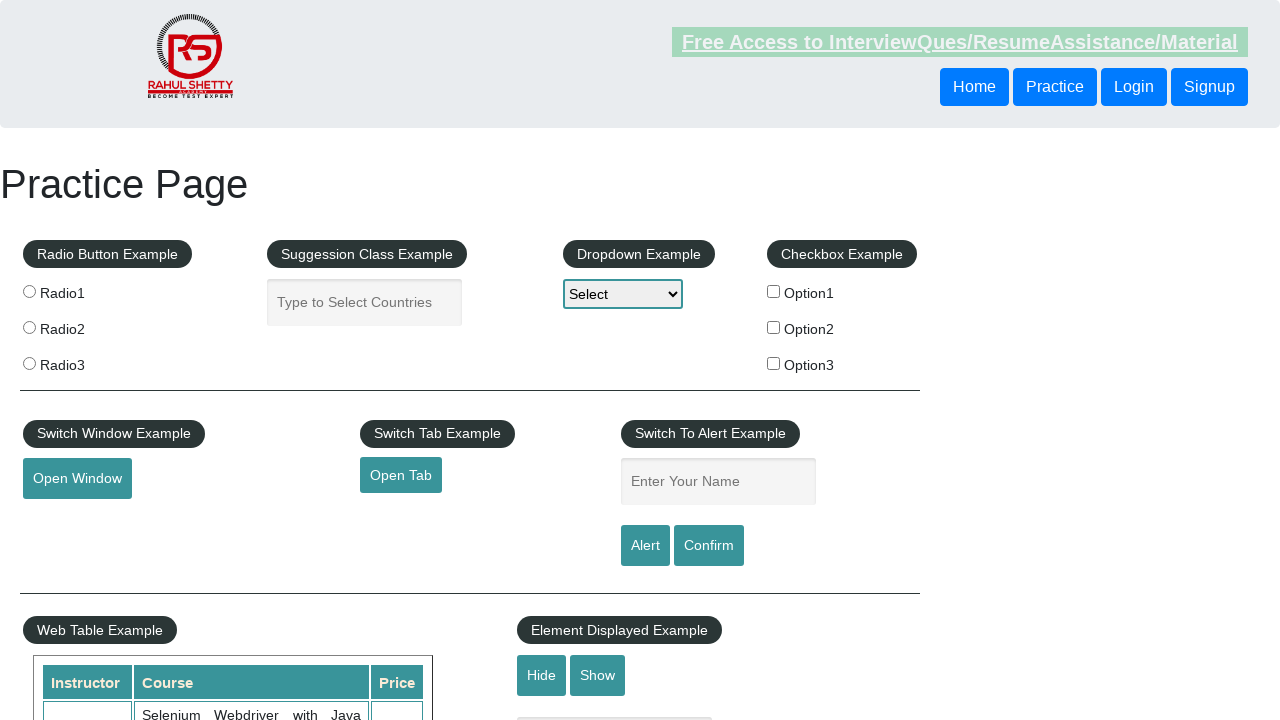

Navigated to Rahul Shetty Academy Automation Practice page
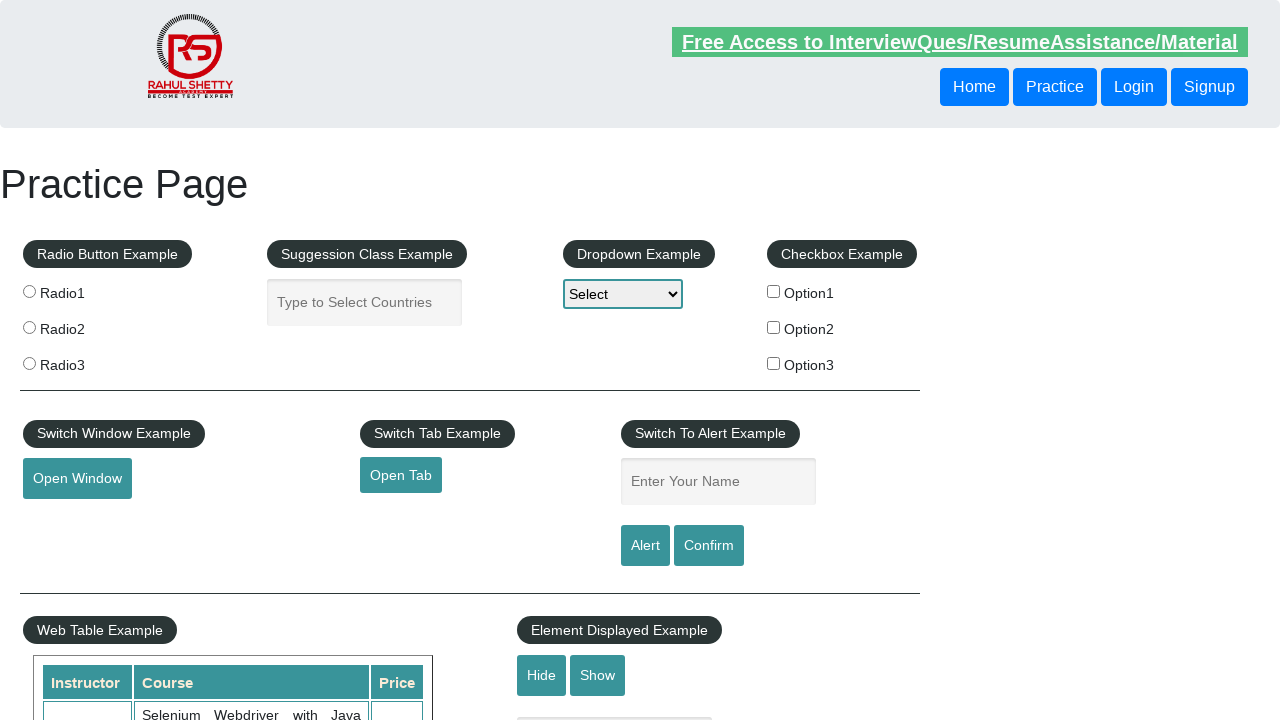

Table with fixed header loaded
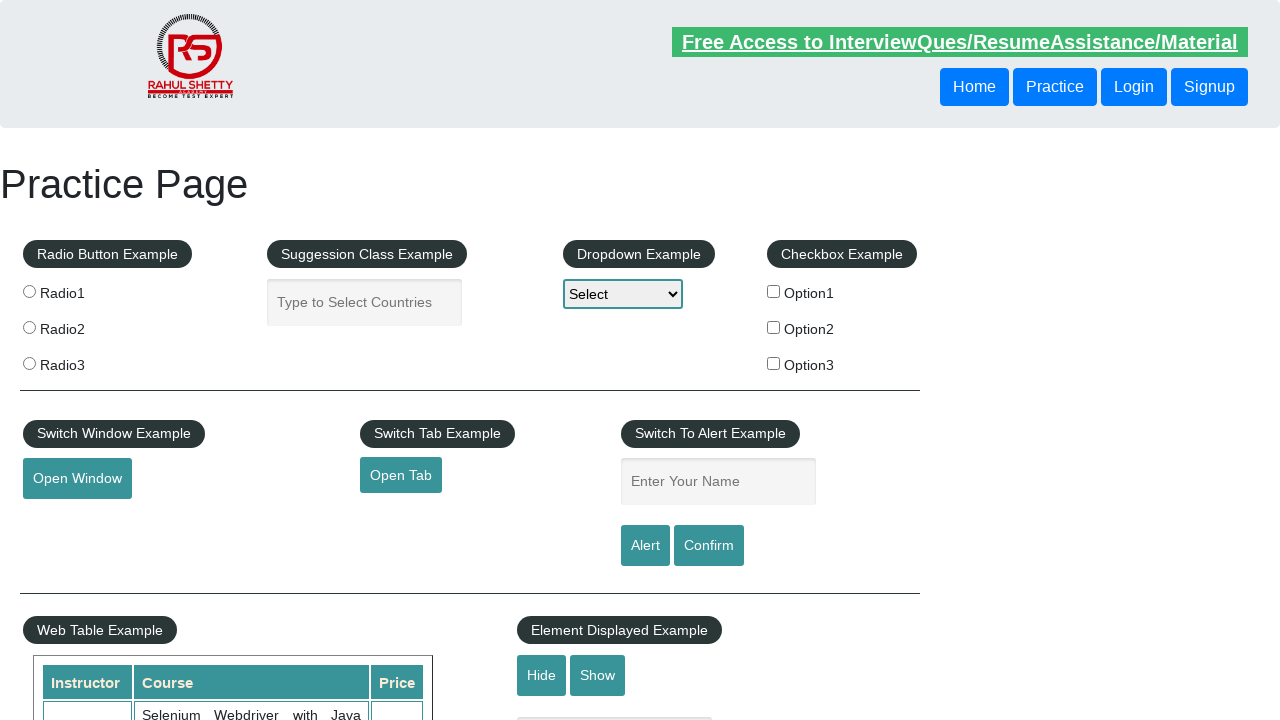

Table data in 4th column verified to be present
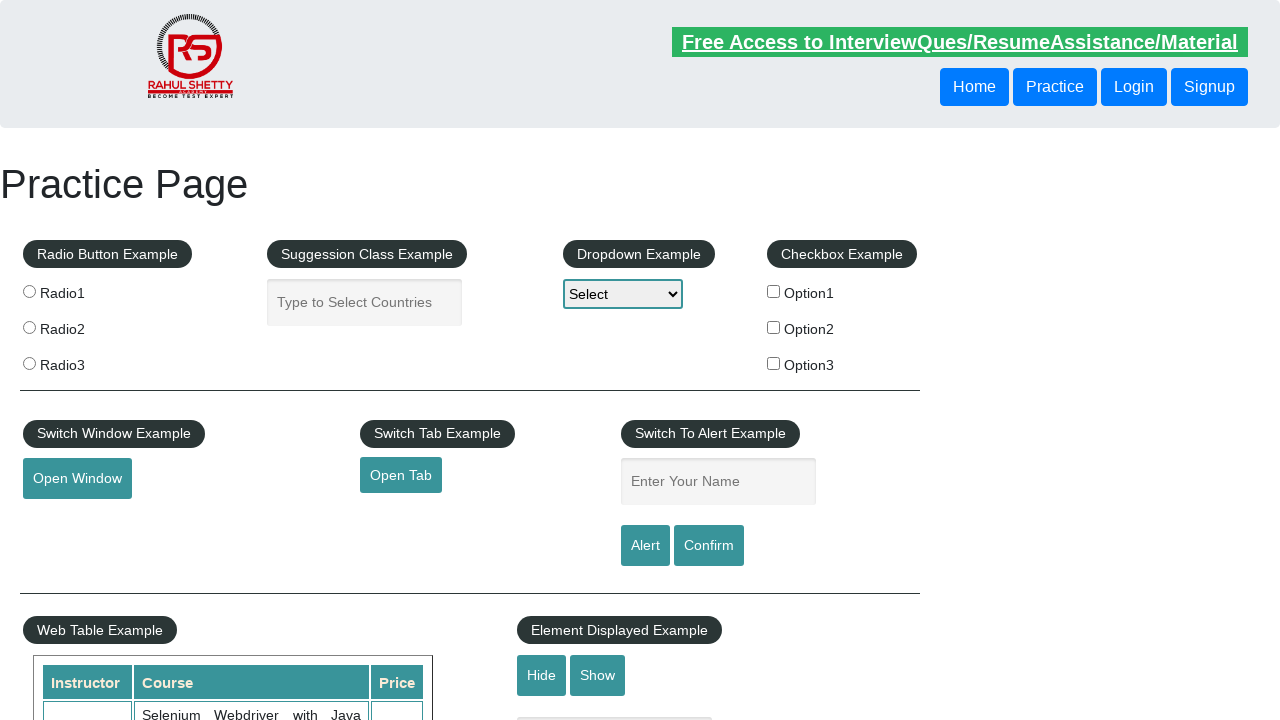

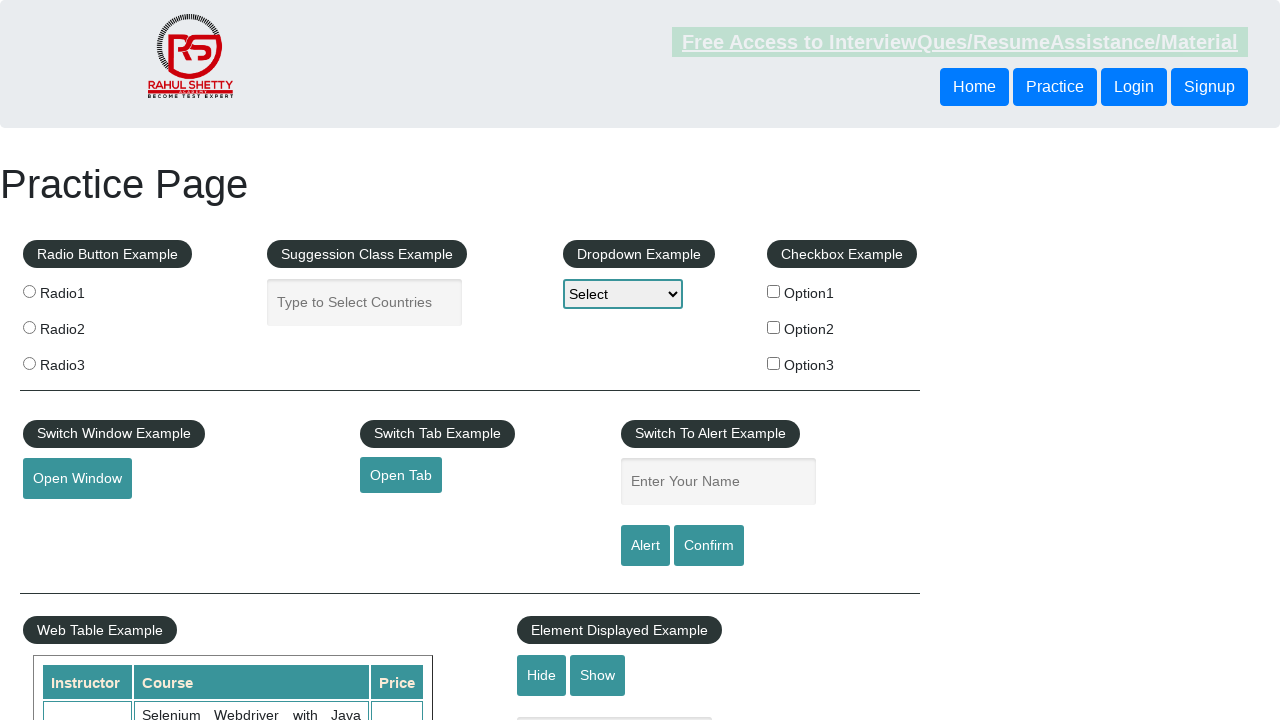